Tests injecting jQuery Growl library into a page and displaying notification messages using JavaScript execution

Starting URL: http://the-internet.herokuapp.com

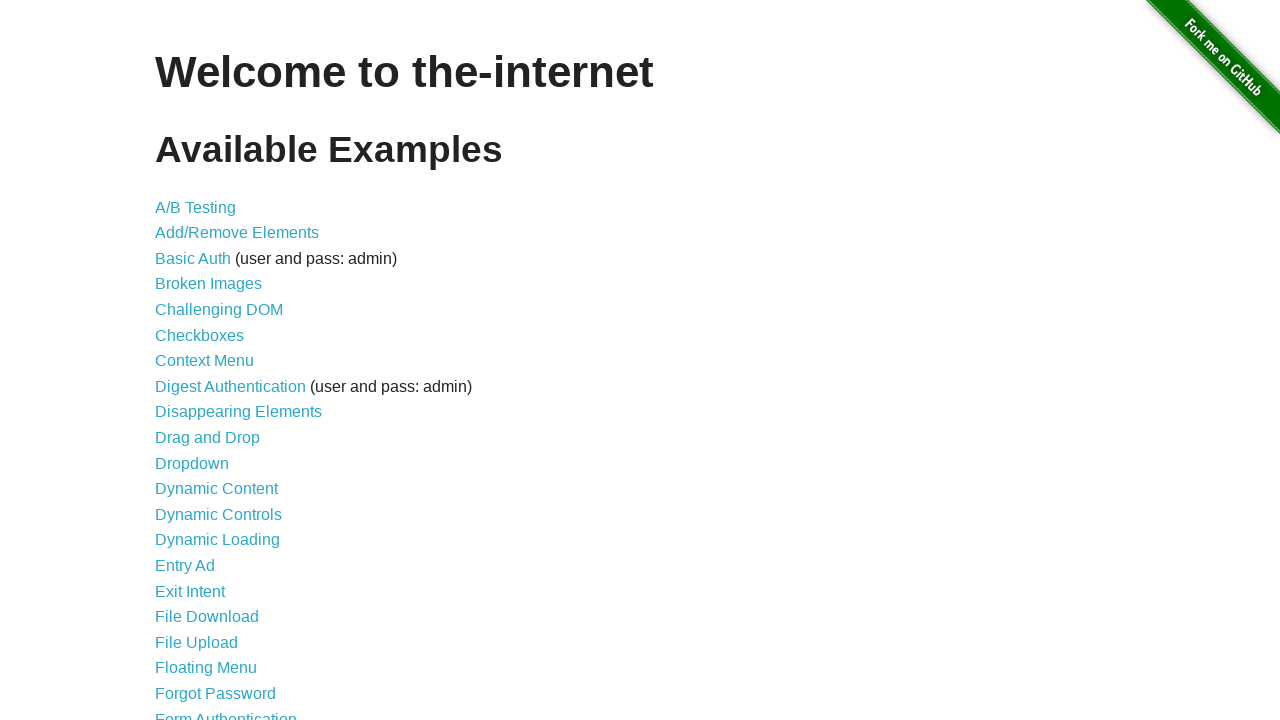

Checked for jQuery and injected it if not present
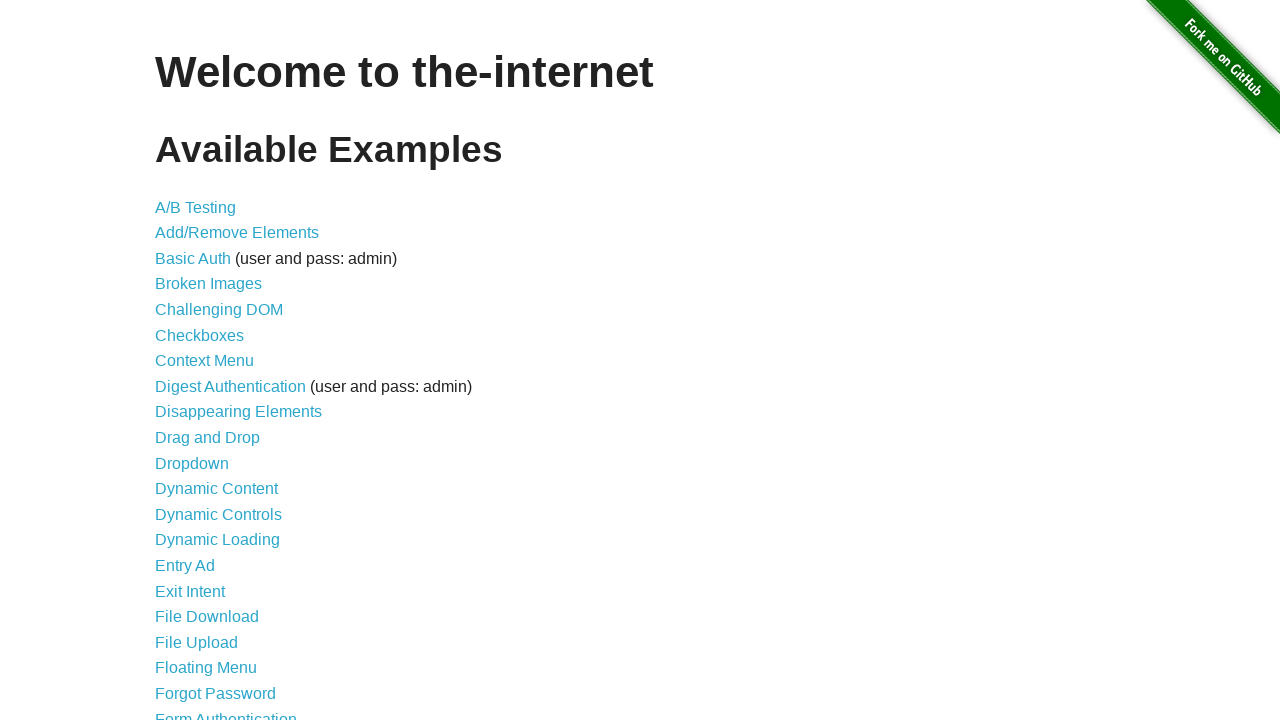

jQuery library loaded successfully
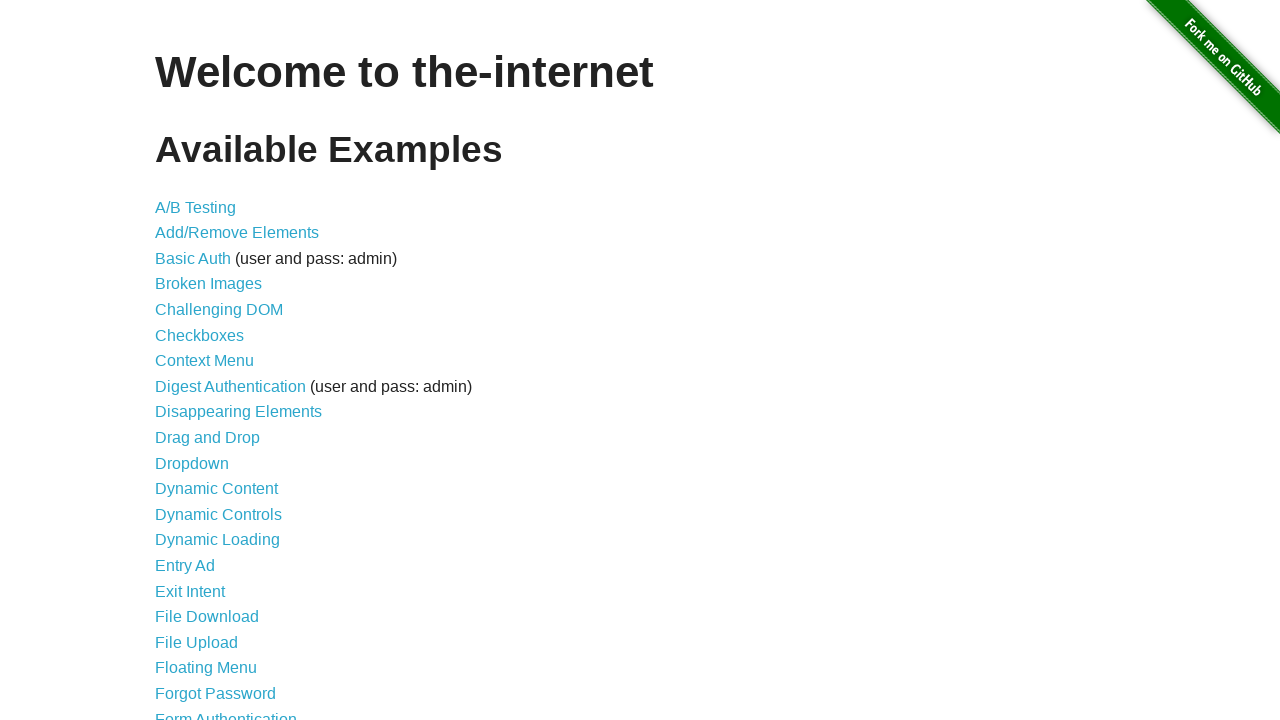

Injected jQuery Growl library script
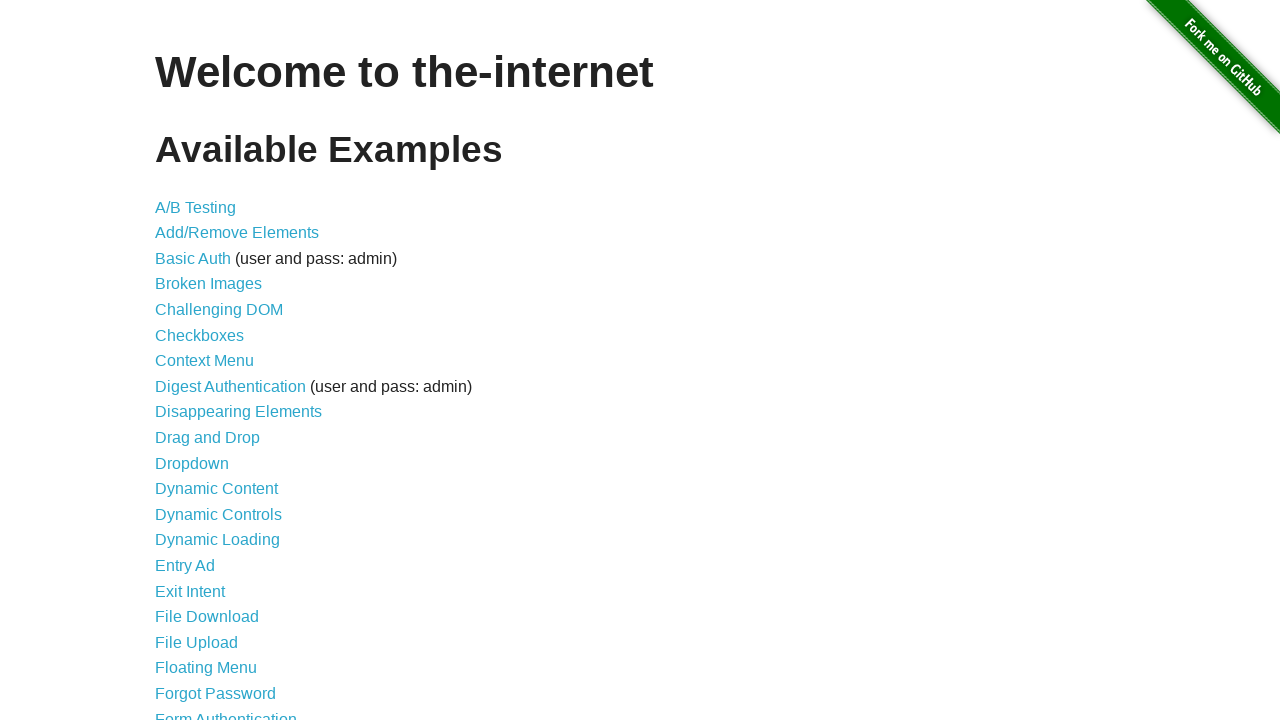

Injected jQuery Growl CSS stylesheet
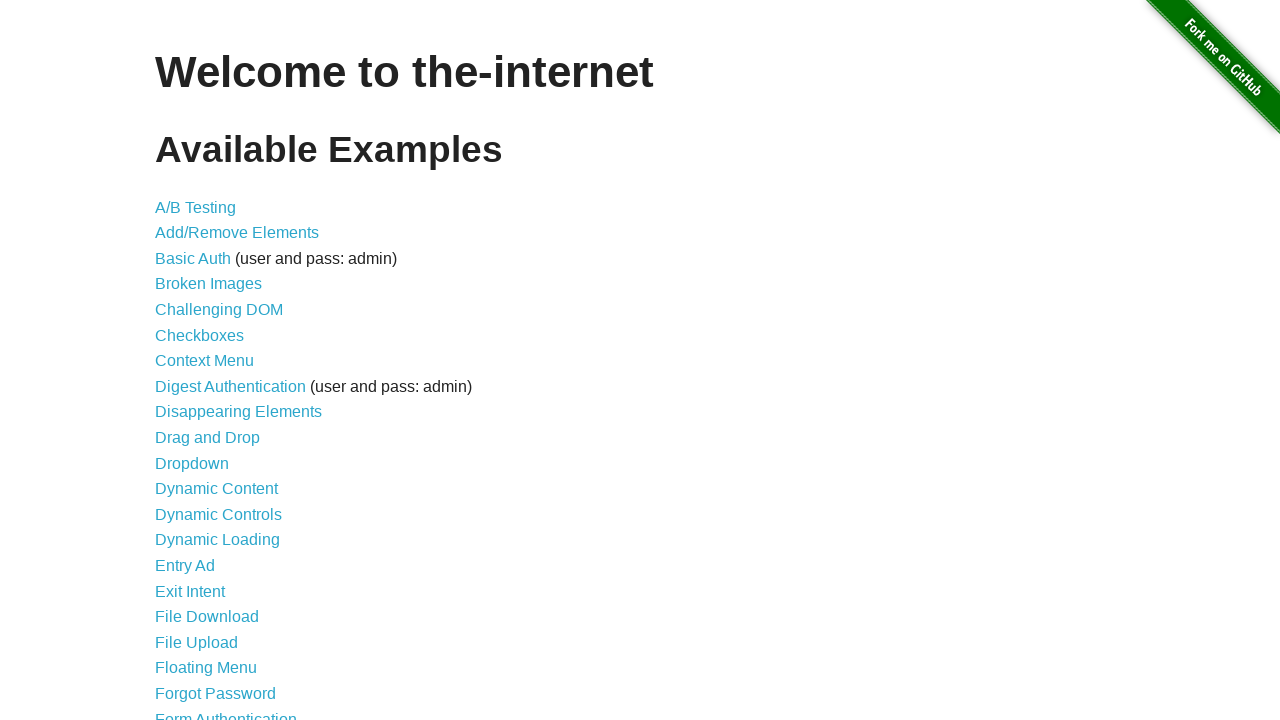

jQuery Growl library loaded and ready
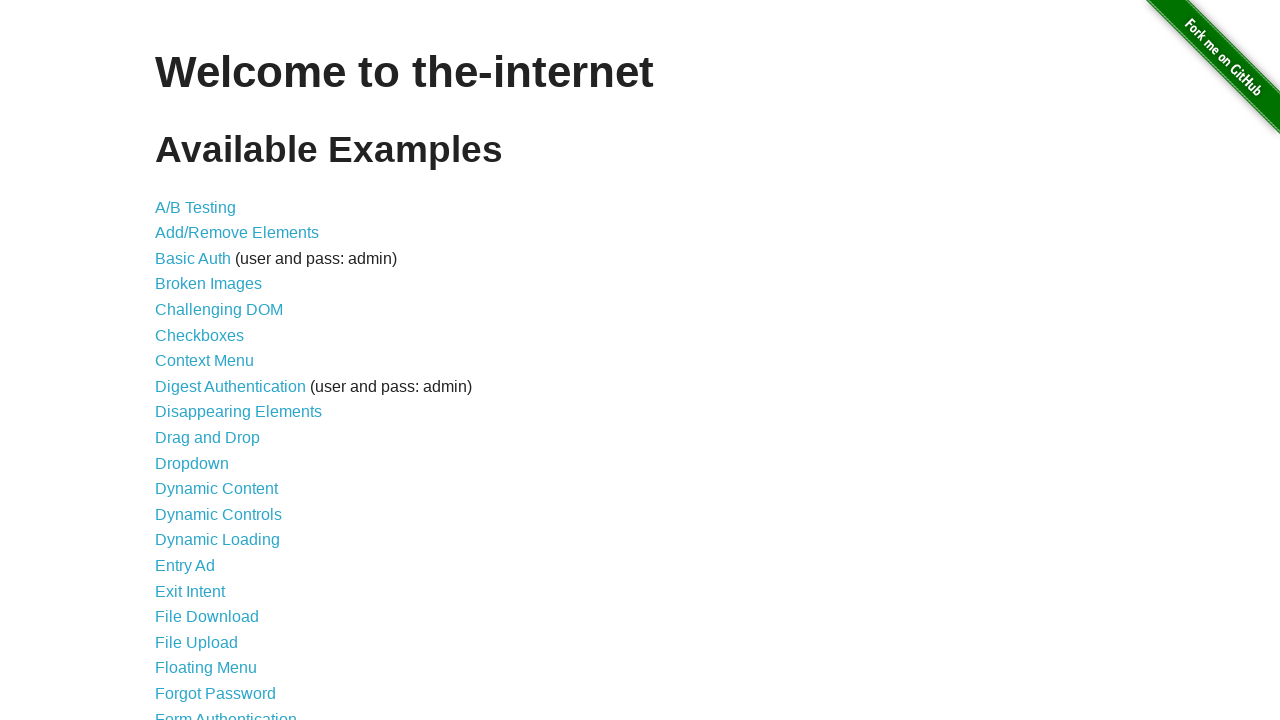

Displayed plain Growl notification with title 'GET' and message '/'
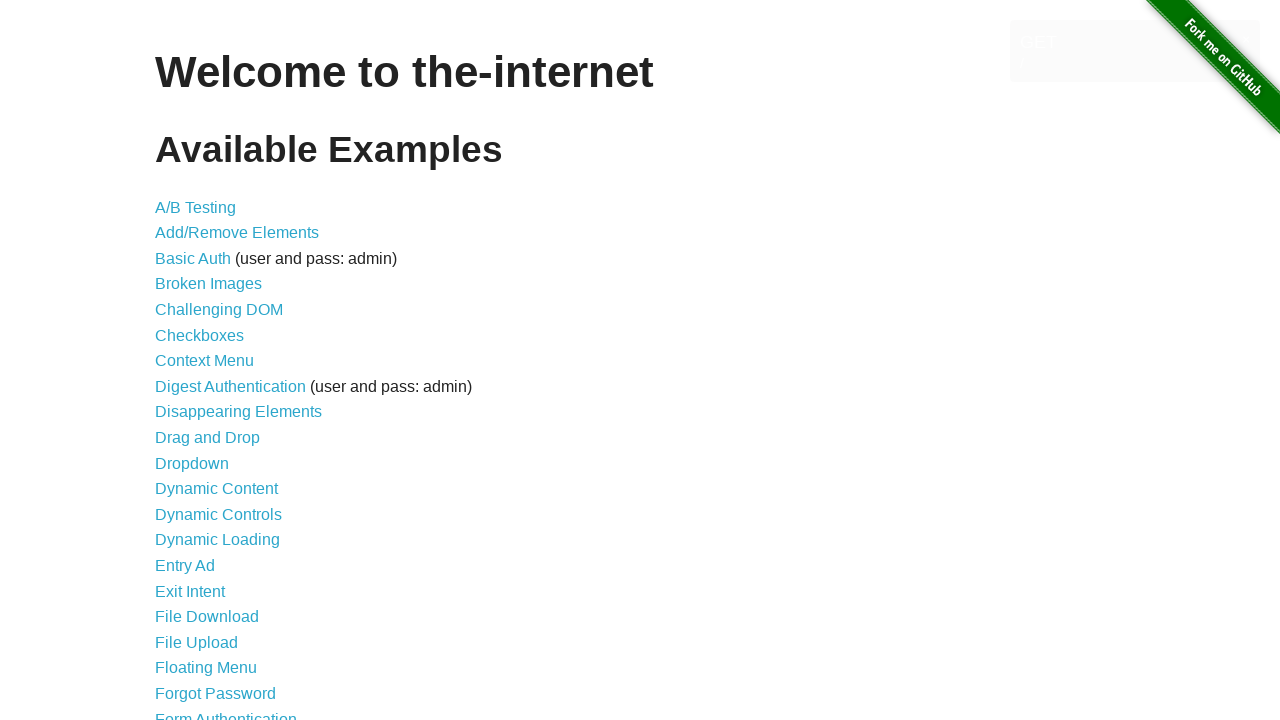

Displayed error Growl notification
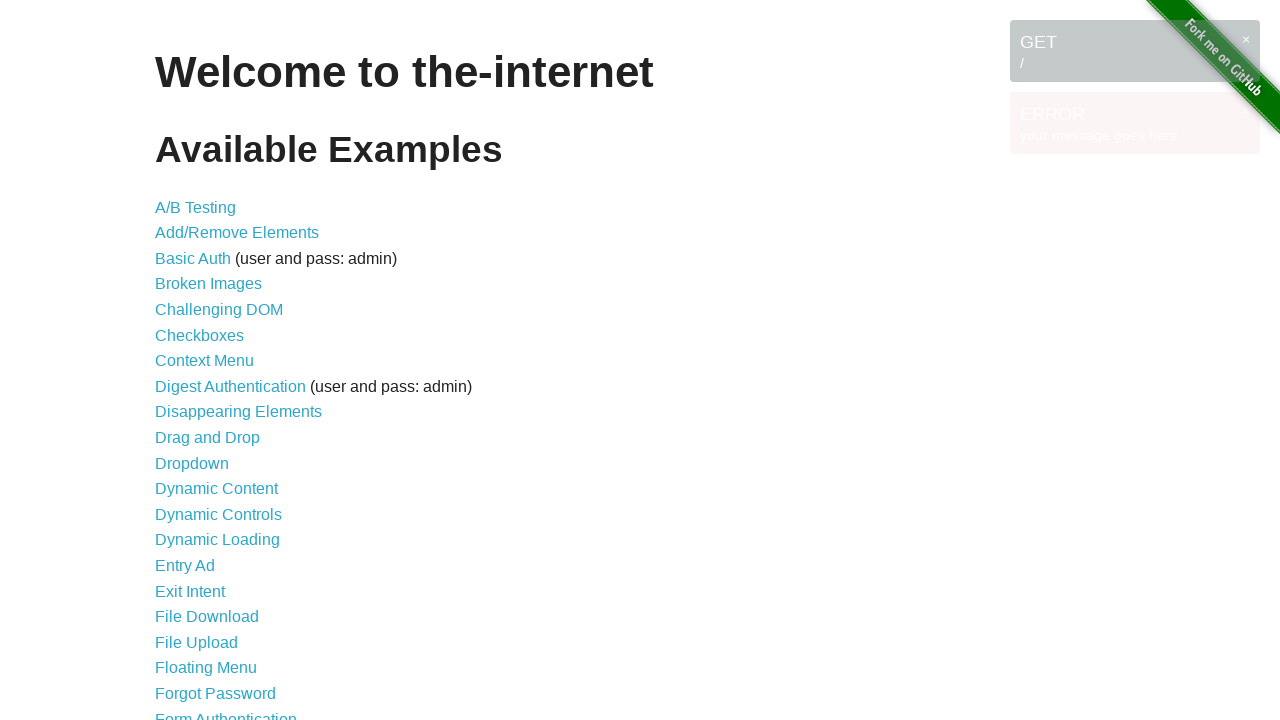

Displayed notice Growl notification
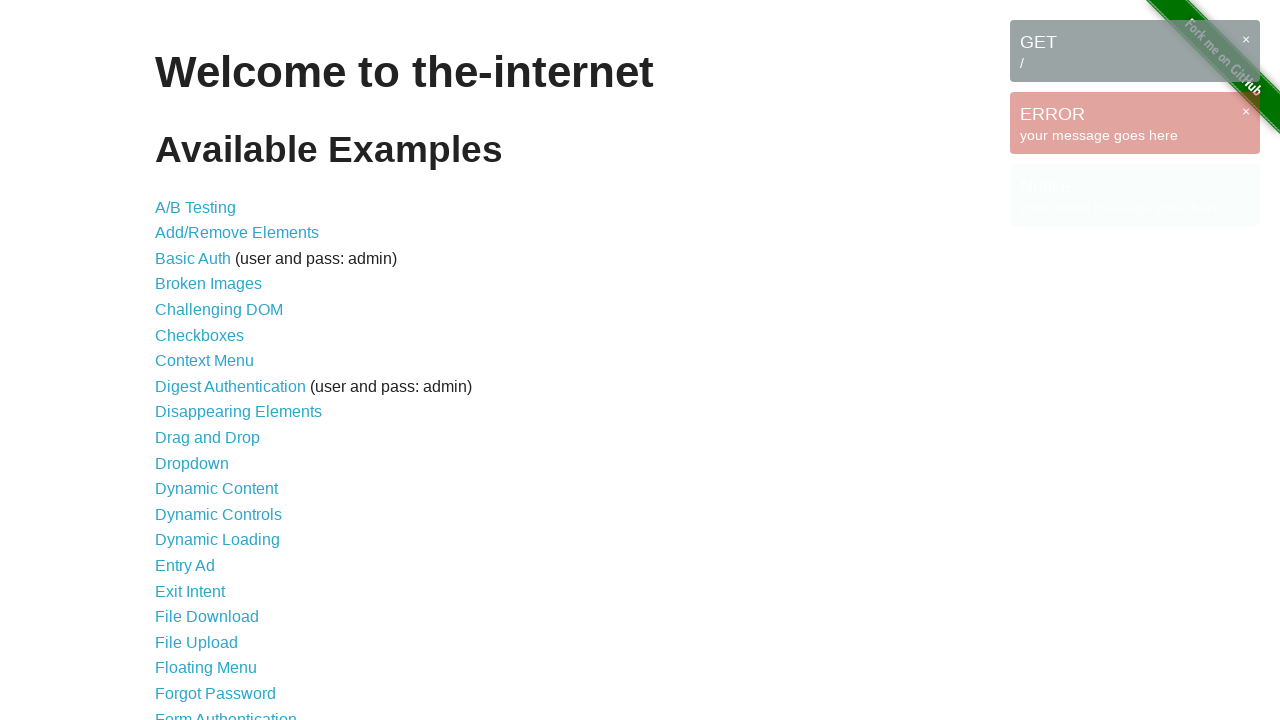

Displayed warning Growl notification
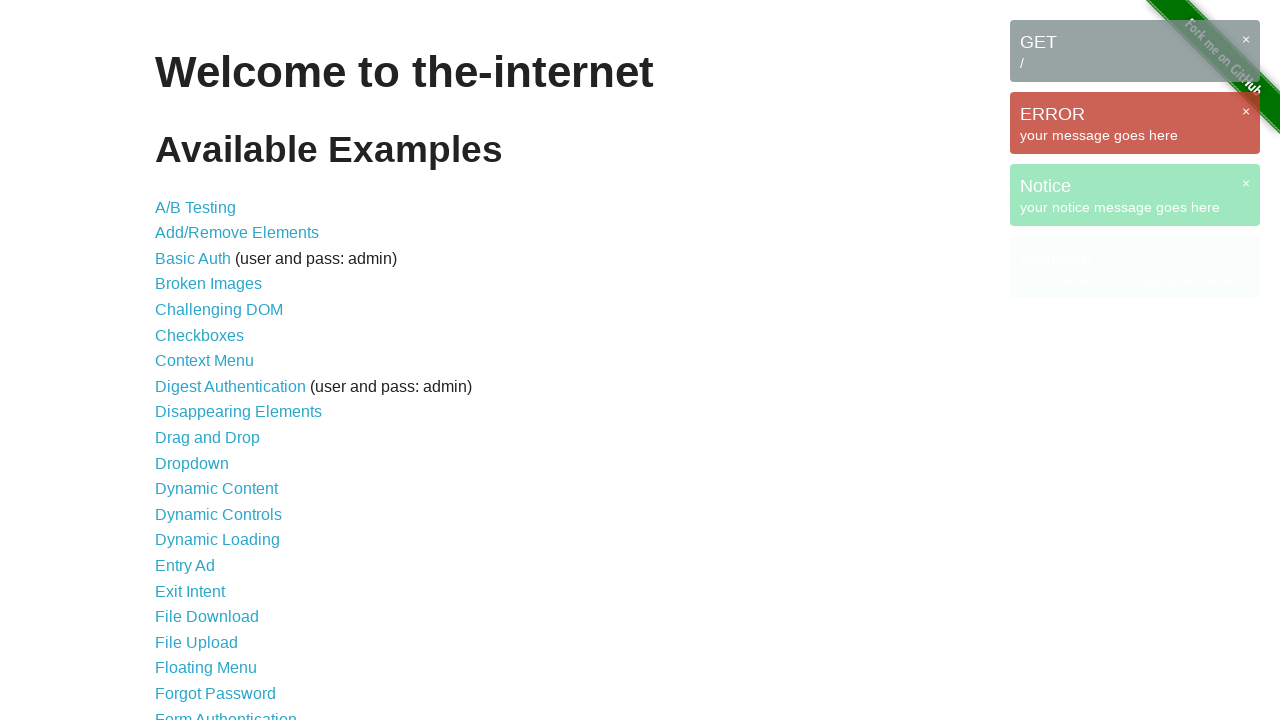

Growl notification messages appeared on page
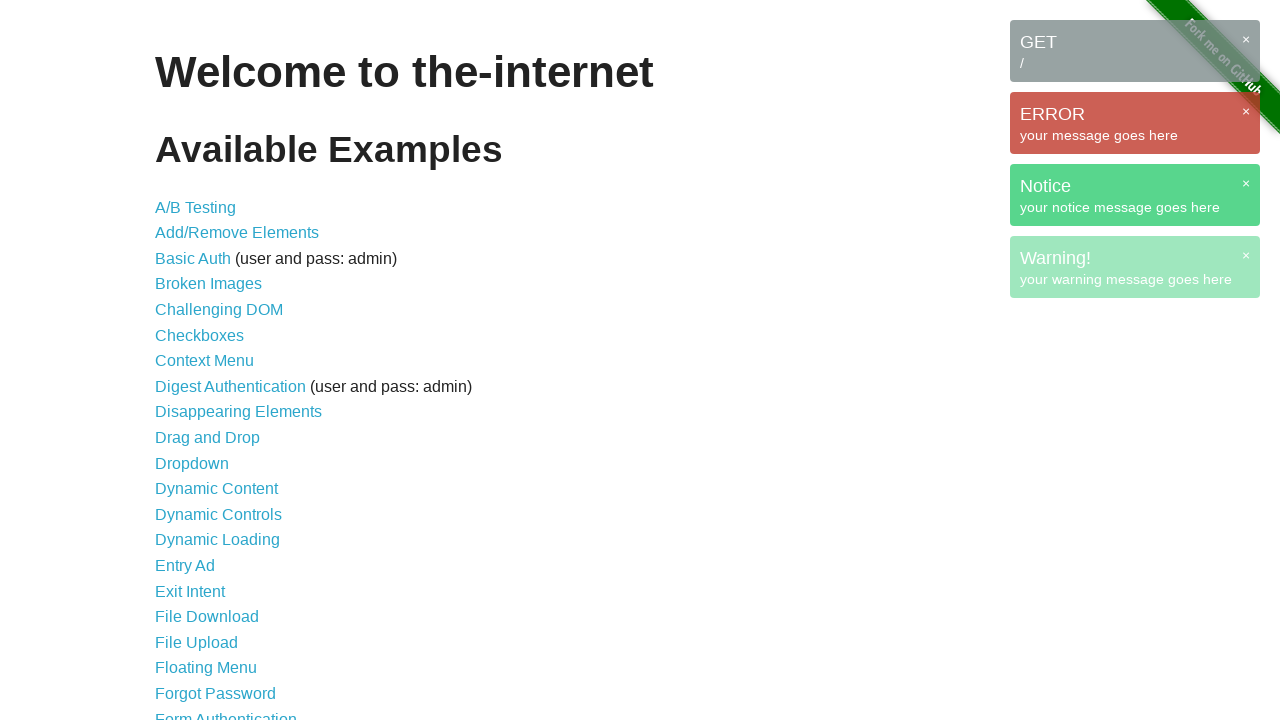

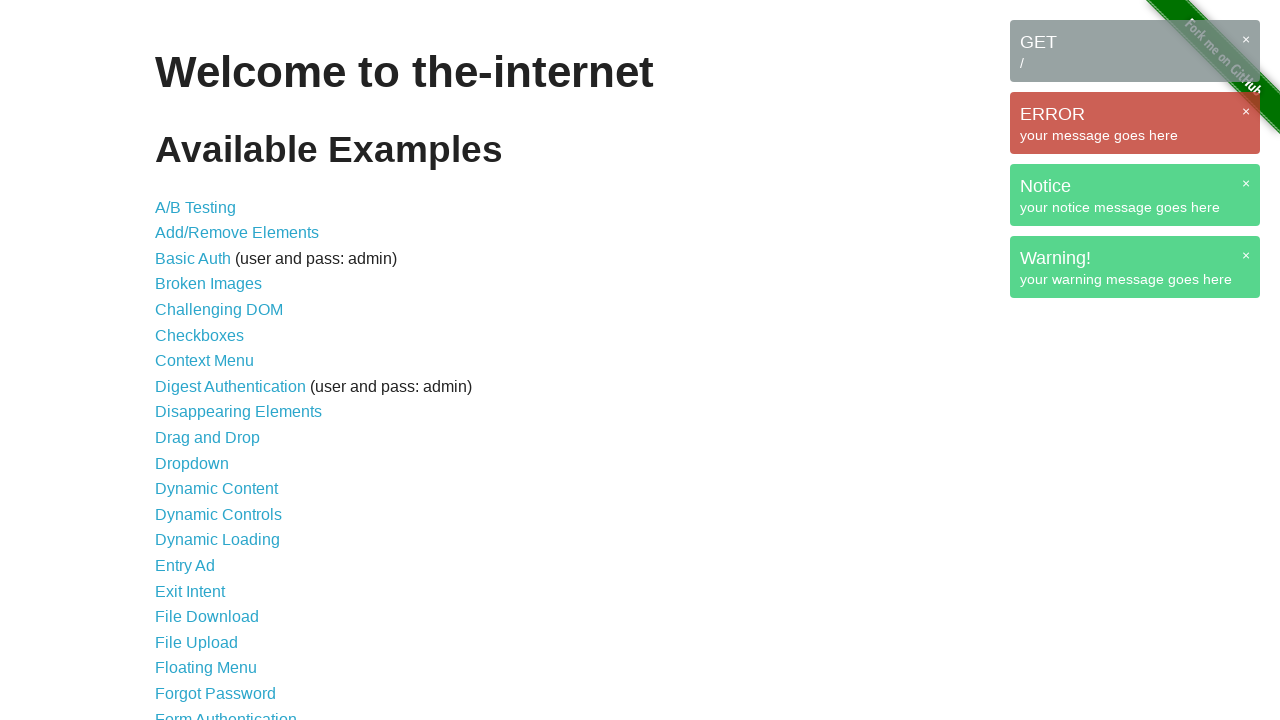